Tests hyperlink navigation through redirect links and various HTTP status code pages (200, 301, 404, 500), verifying correct URL navigation and page content.

Starting URL: https://the-internet.herokuapp.com

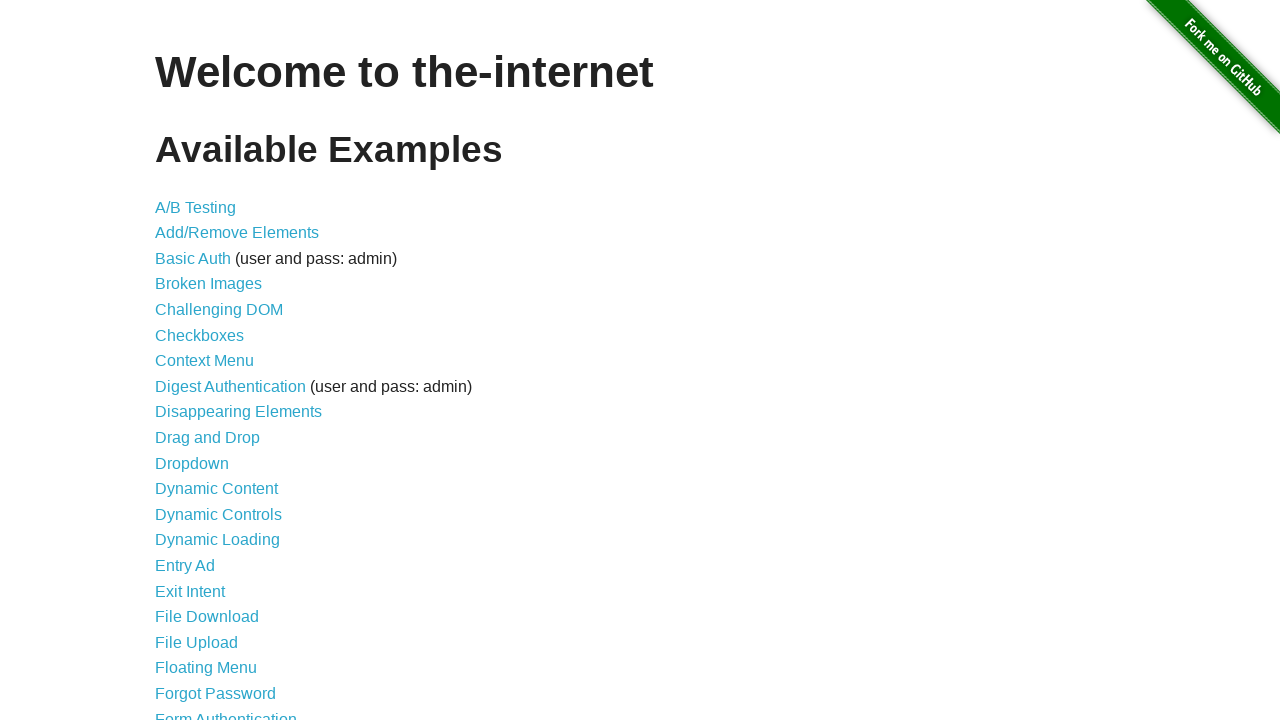

Clicked on 'Redirect Link' to start hyperlink navigation test at (202, 446) on text=Redirect Link
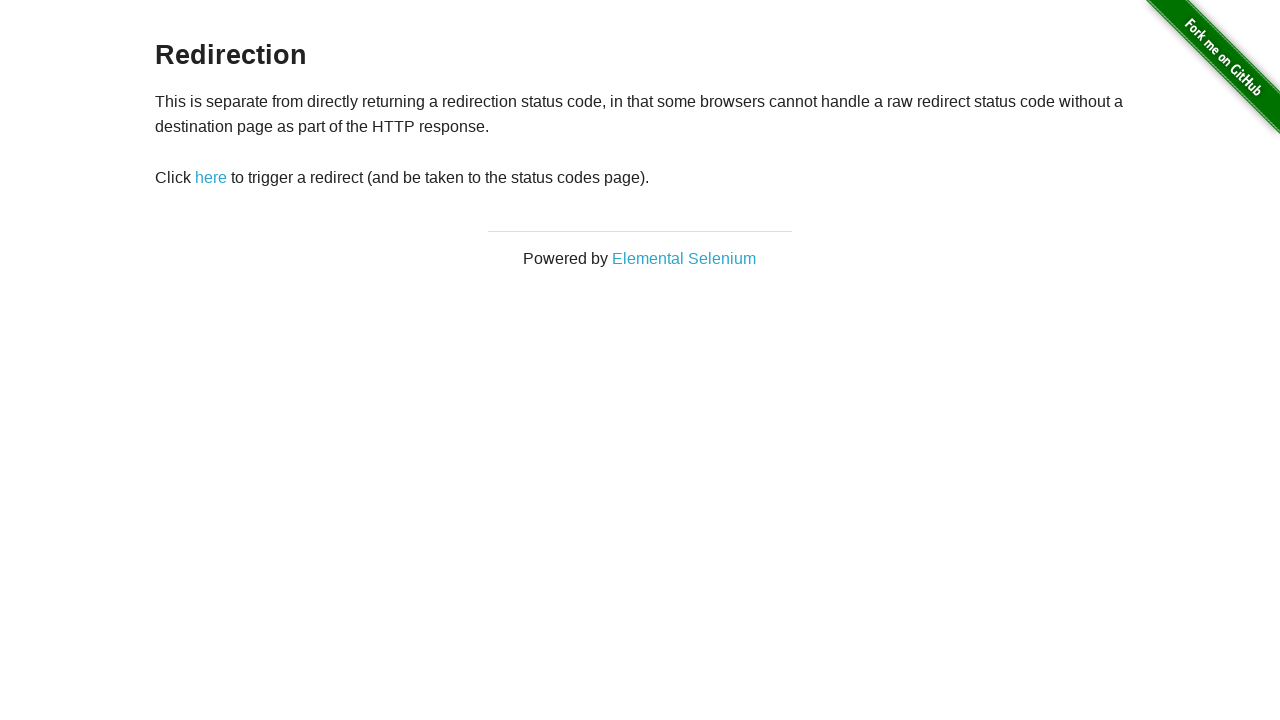

Waited for page to load (domcontentloaded)
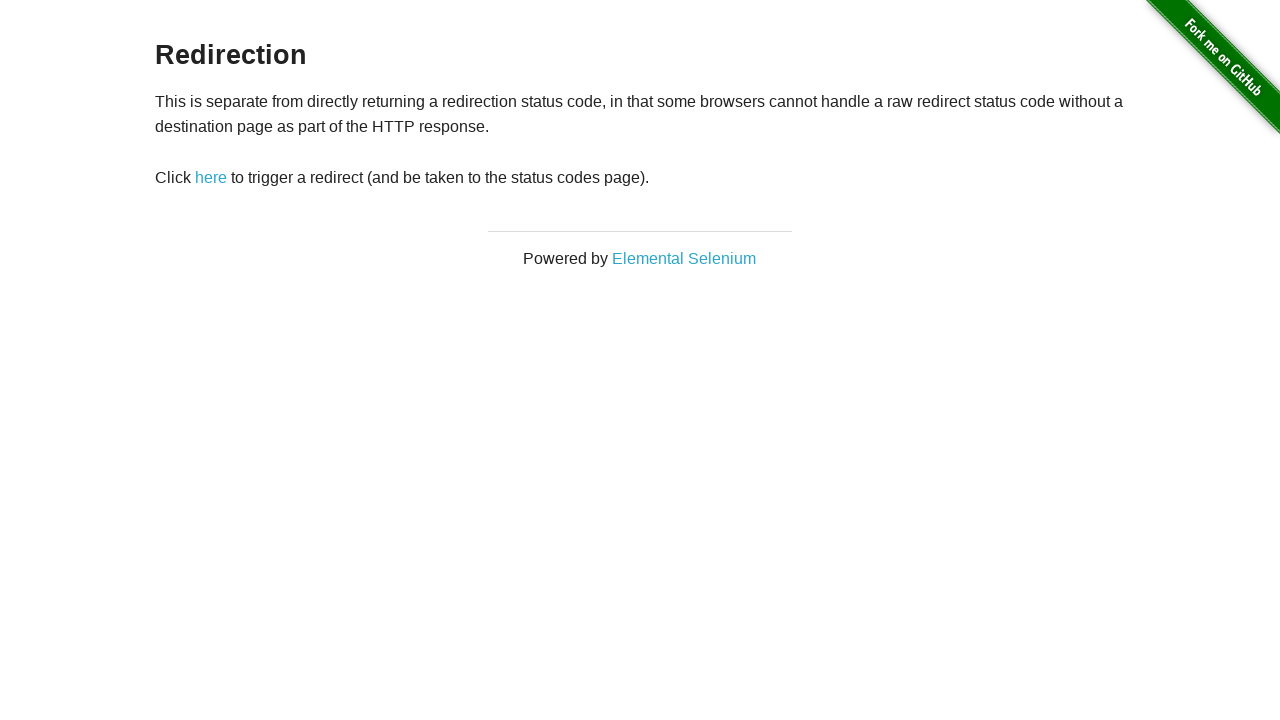

Clicked 'here' link to navigate to status codes page at (211, 178) on text=here
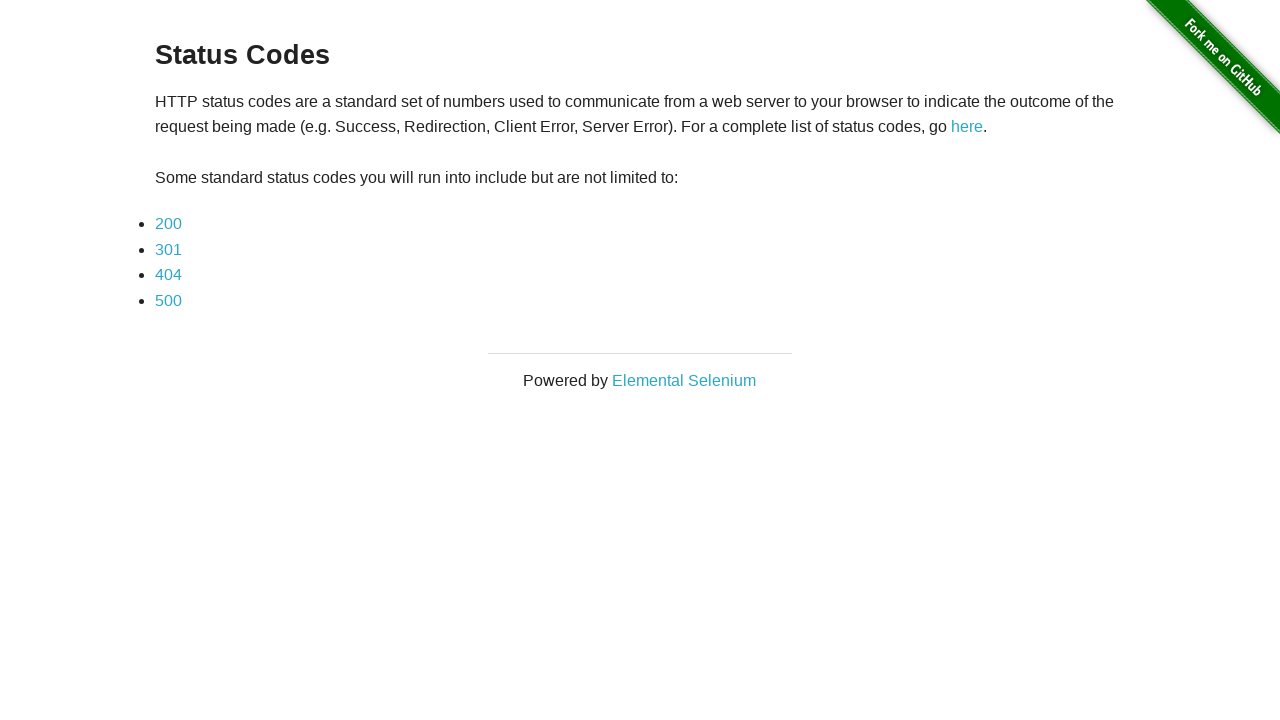

Verified navigation to status_codes page
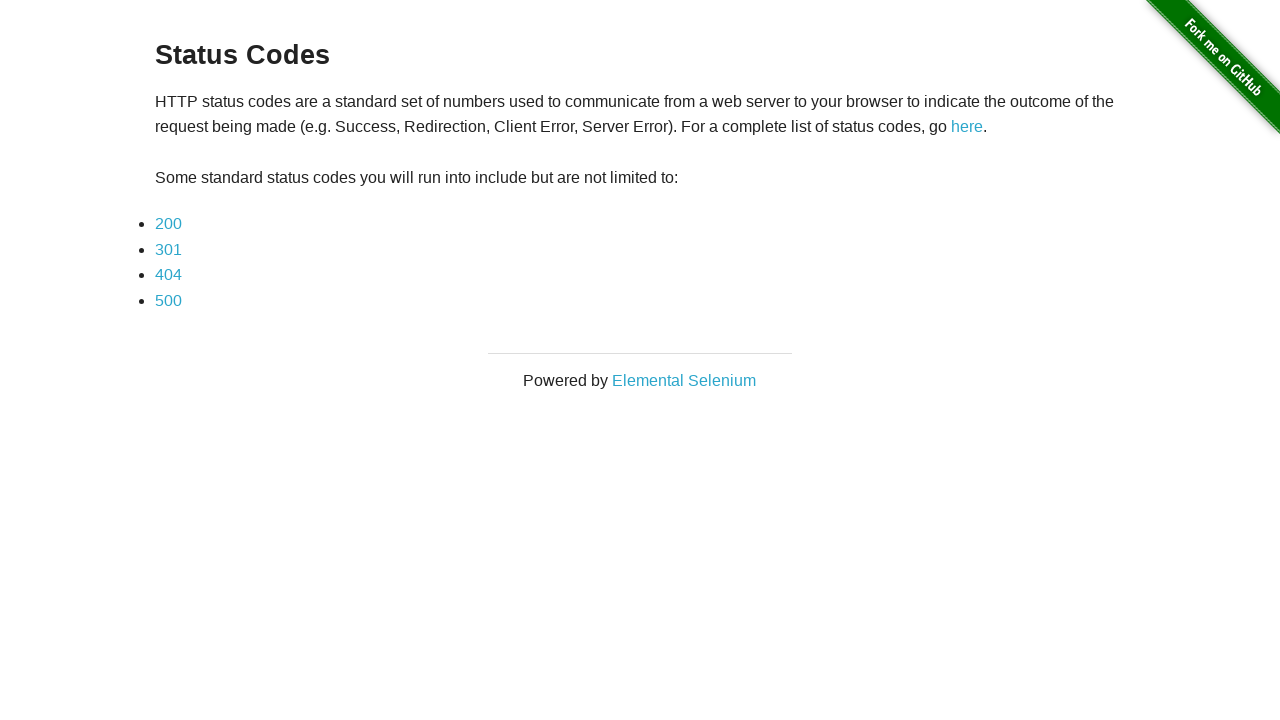

Clicked on 200 status code link at (168, 224) on text=200
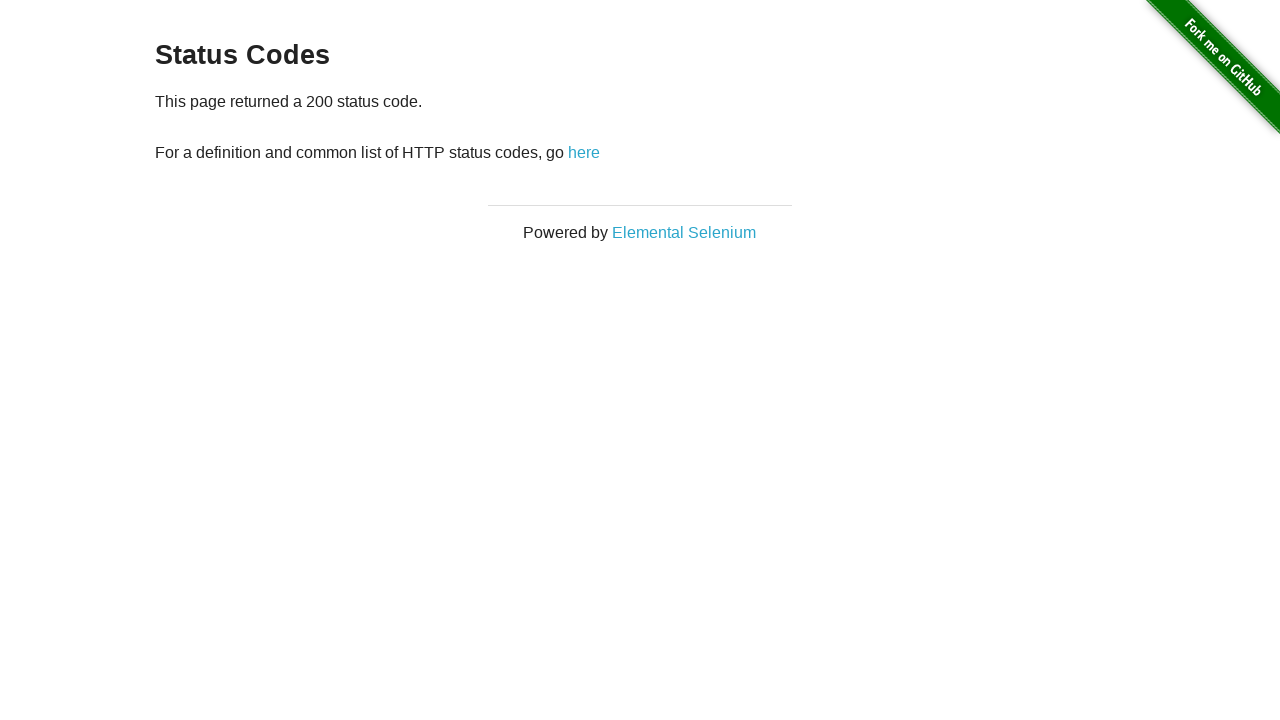

Verified navigation to 200 status code page
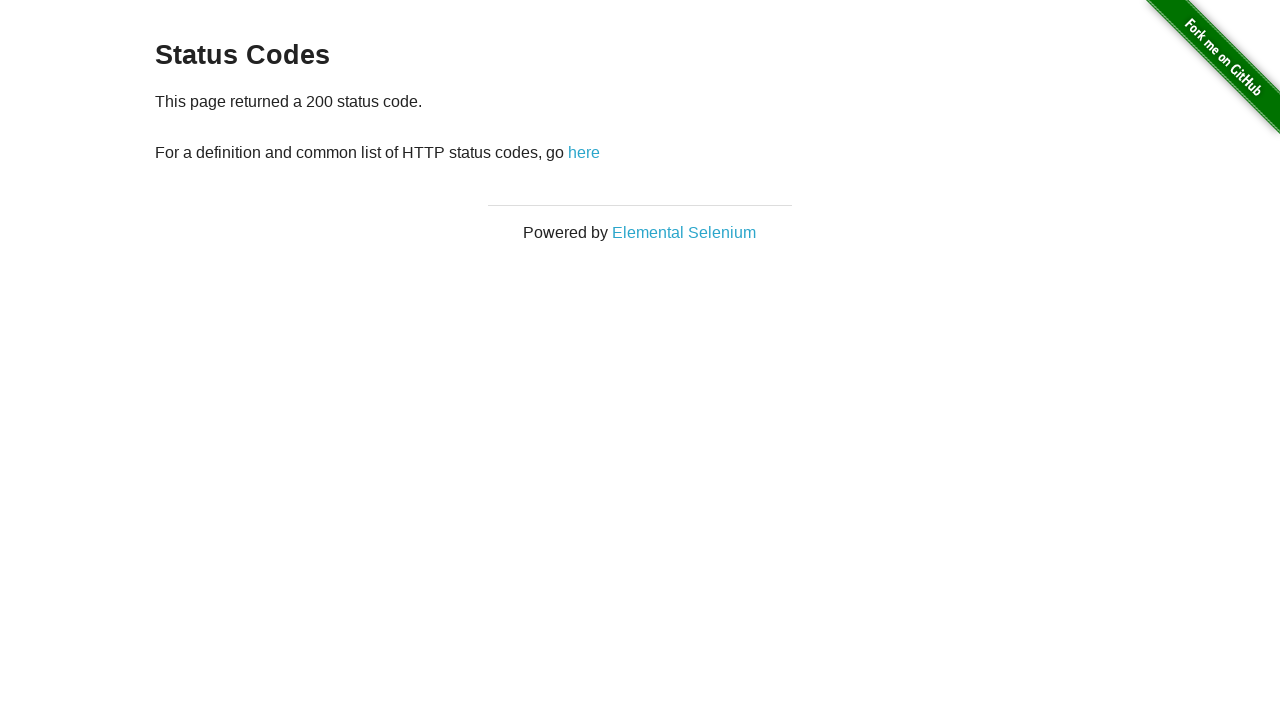

Verified page content contains '200 status code' message
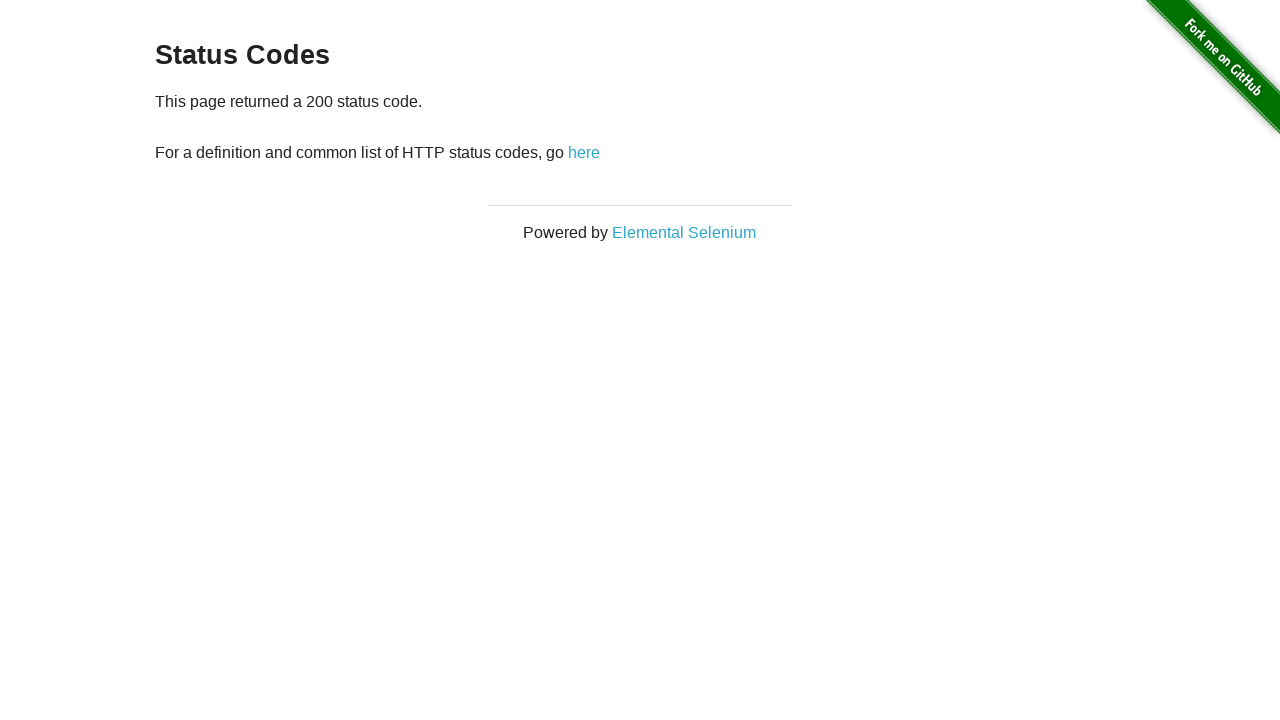

Clicked 'here' link to navigate back to status codes page at (584, 152) on text=here
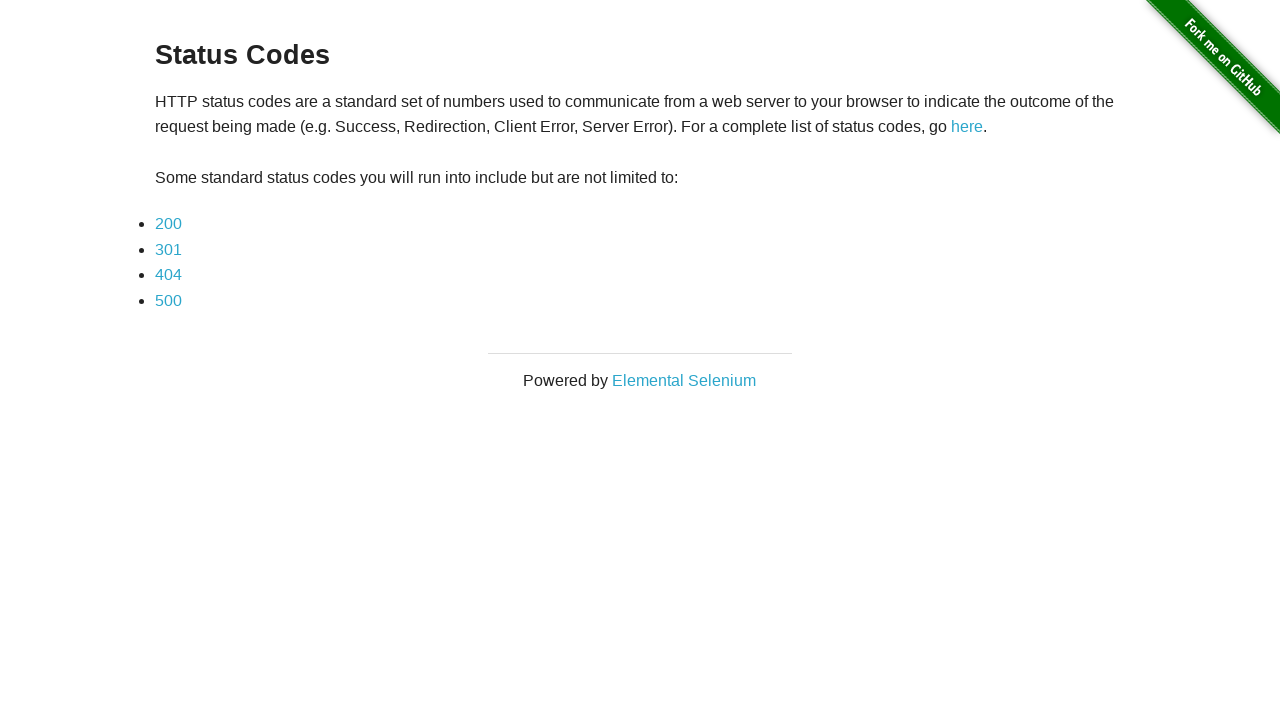

Clicked on 301 status code link at (168, 249) on text=301
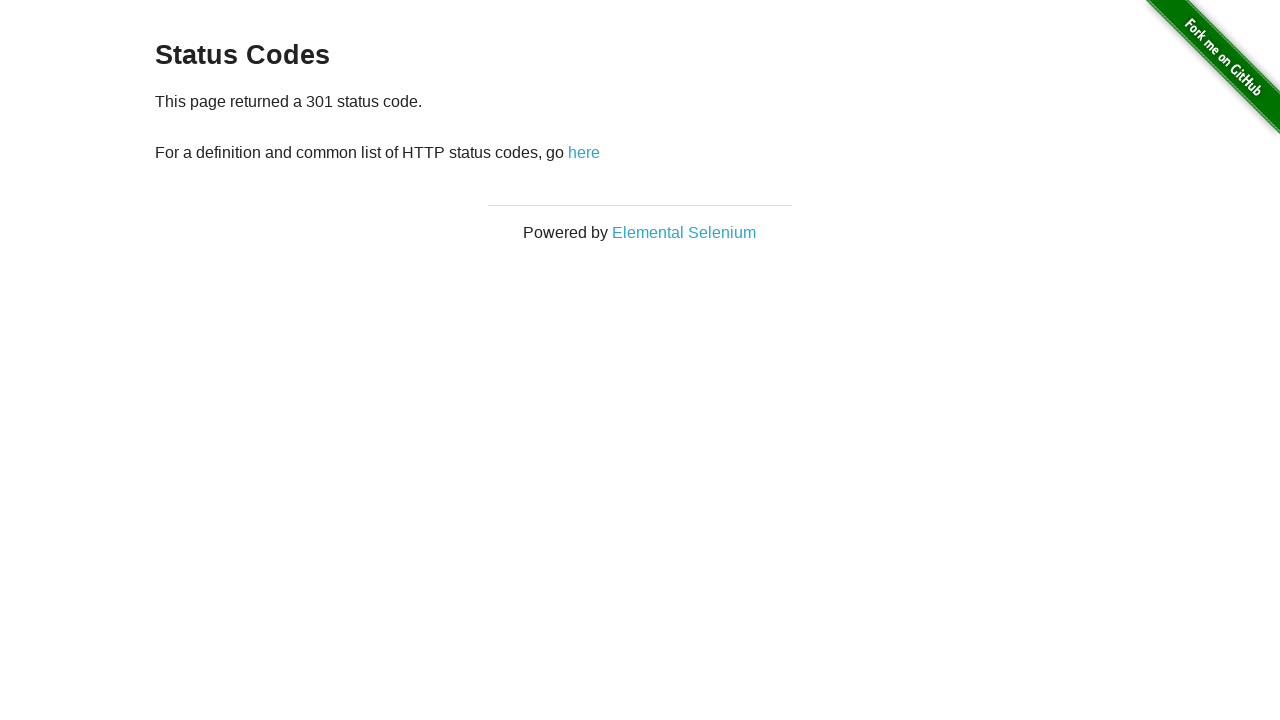

Verified navigation to 301 status code page
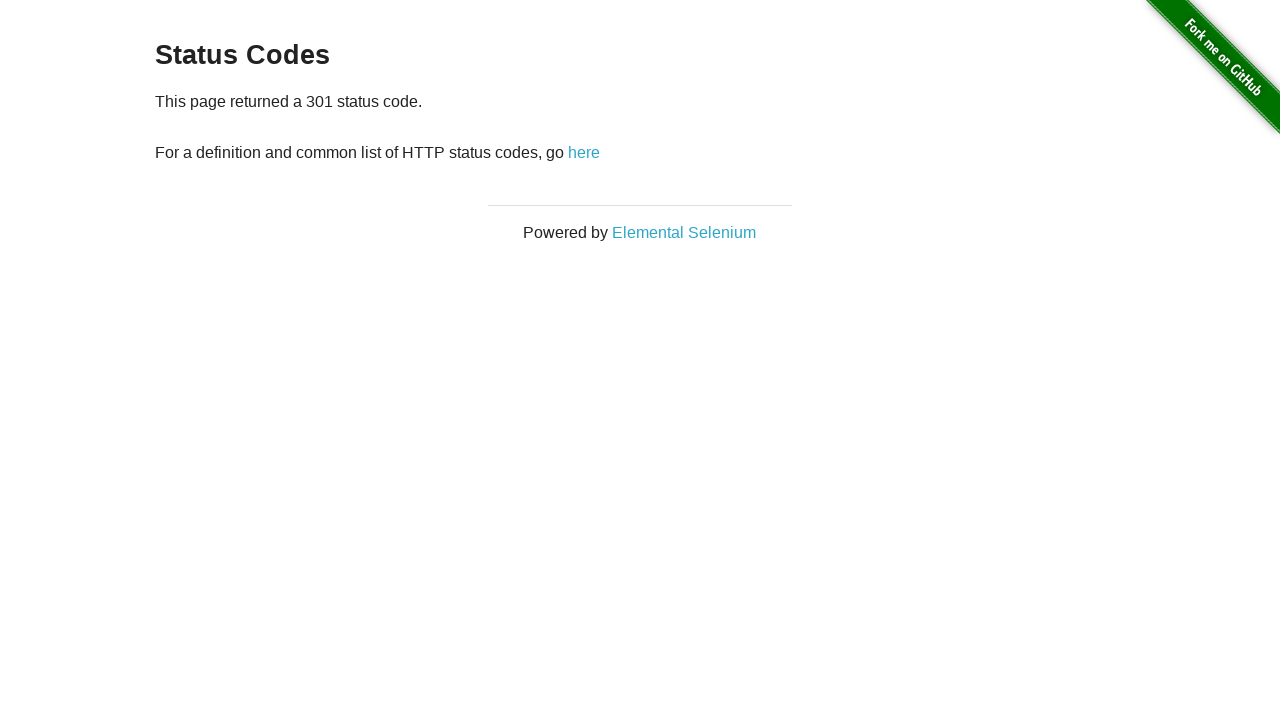

Clicked 'here' link to navigate back to status codes page at (584, 152) on text=here
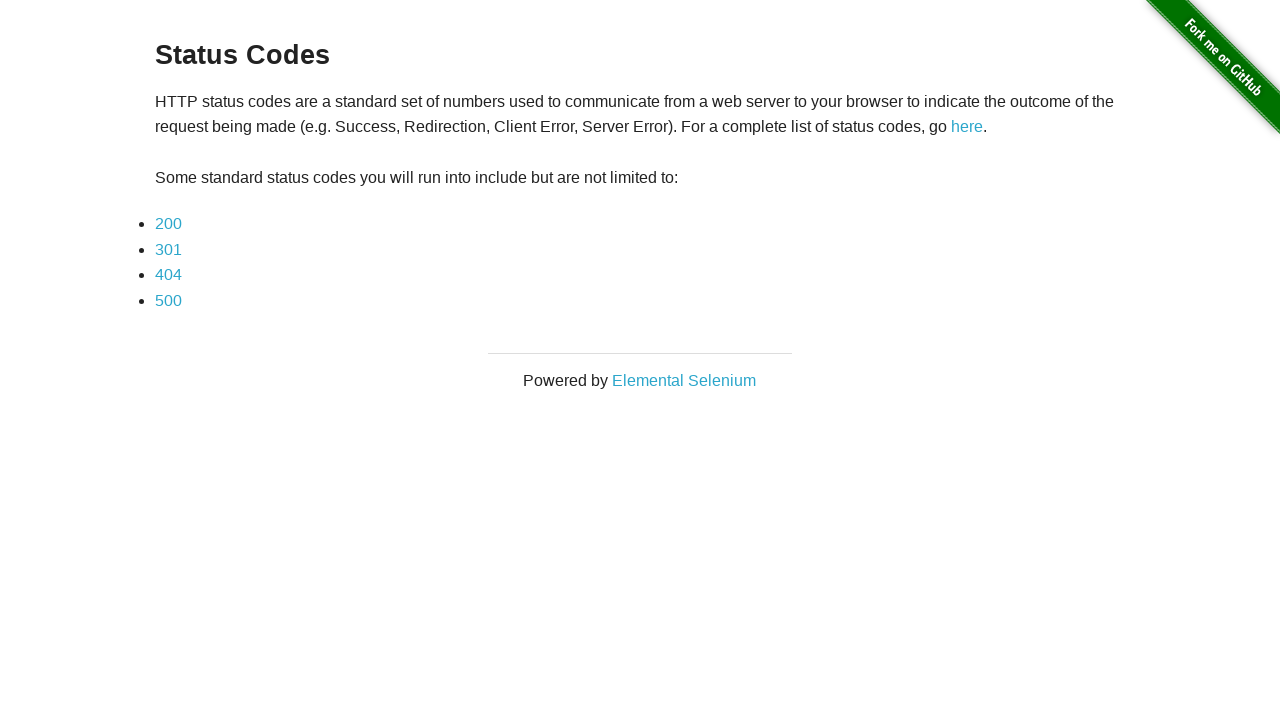

Clicked on 404 status code link at (168, 275) on text=404
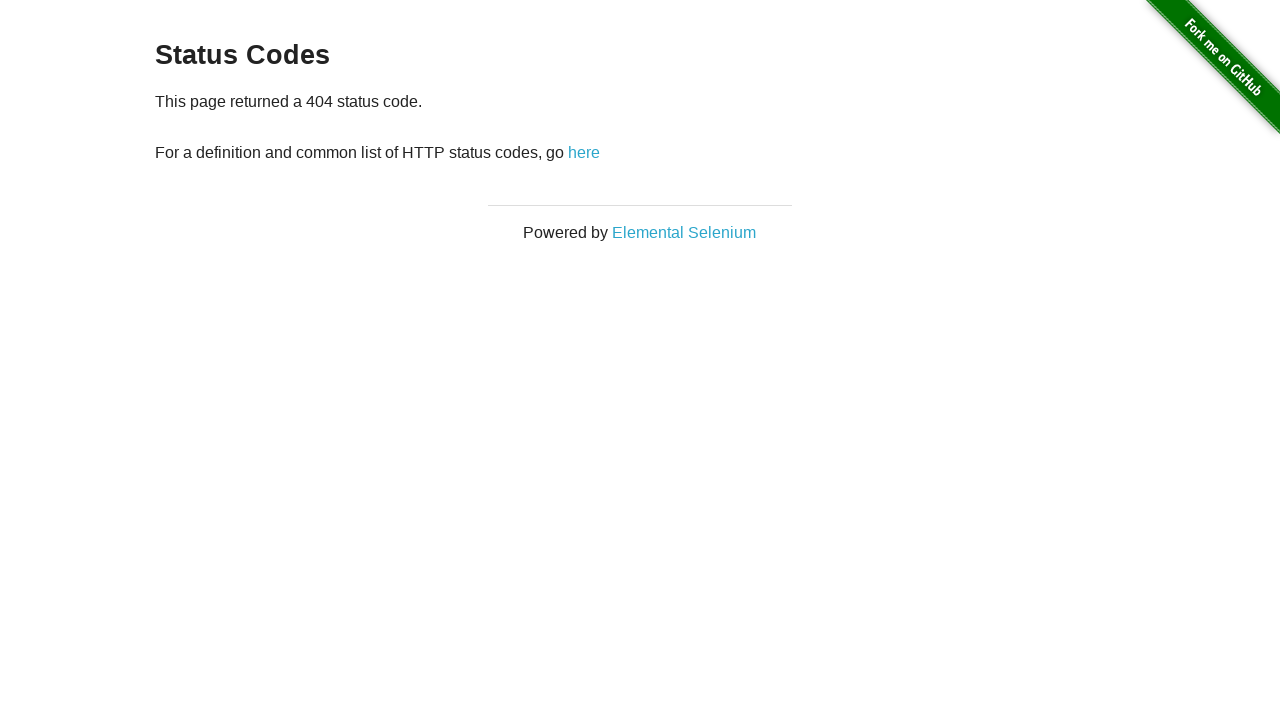

Verified navigation to 404 status code page
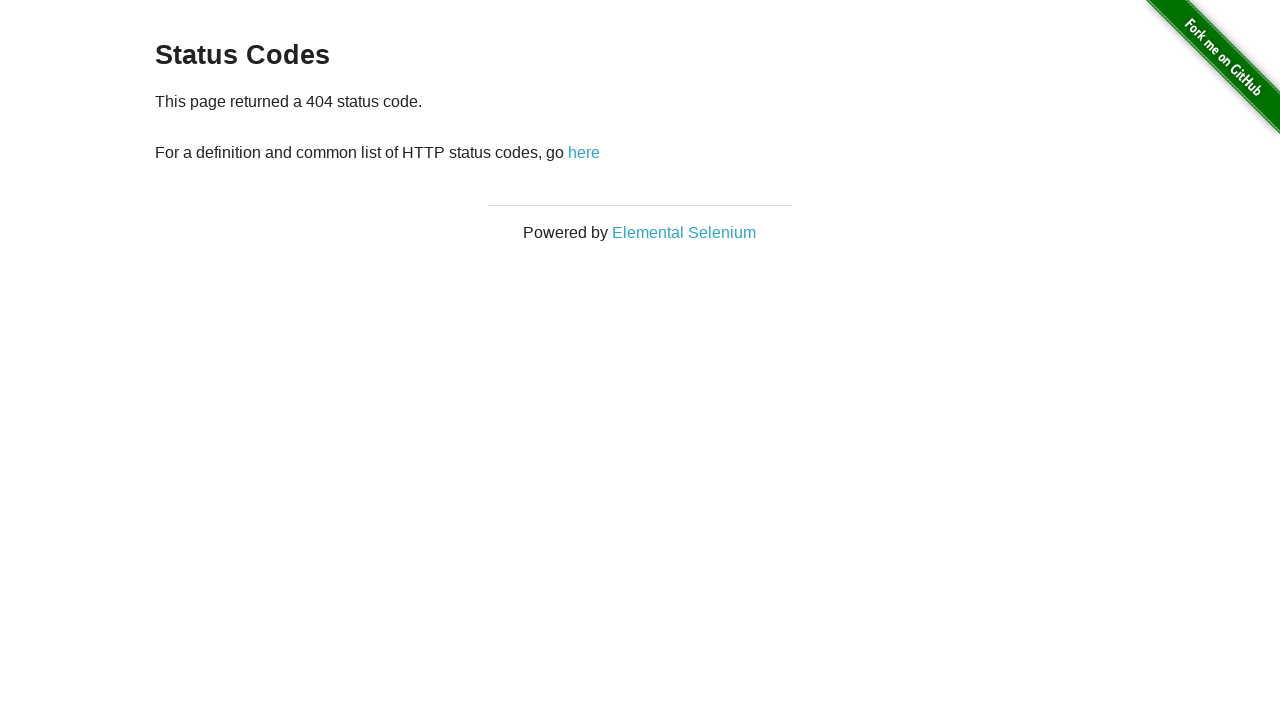

Clicked 'here' link to navigate back to status codes page at (584, 152) on text=here
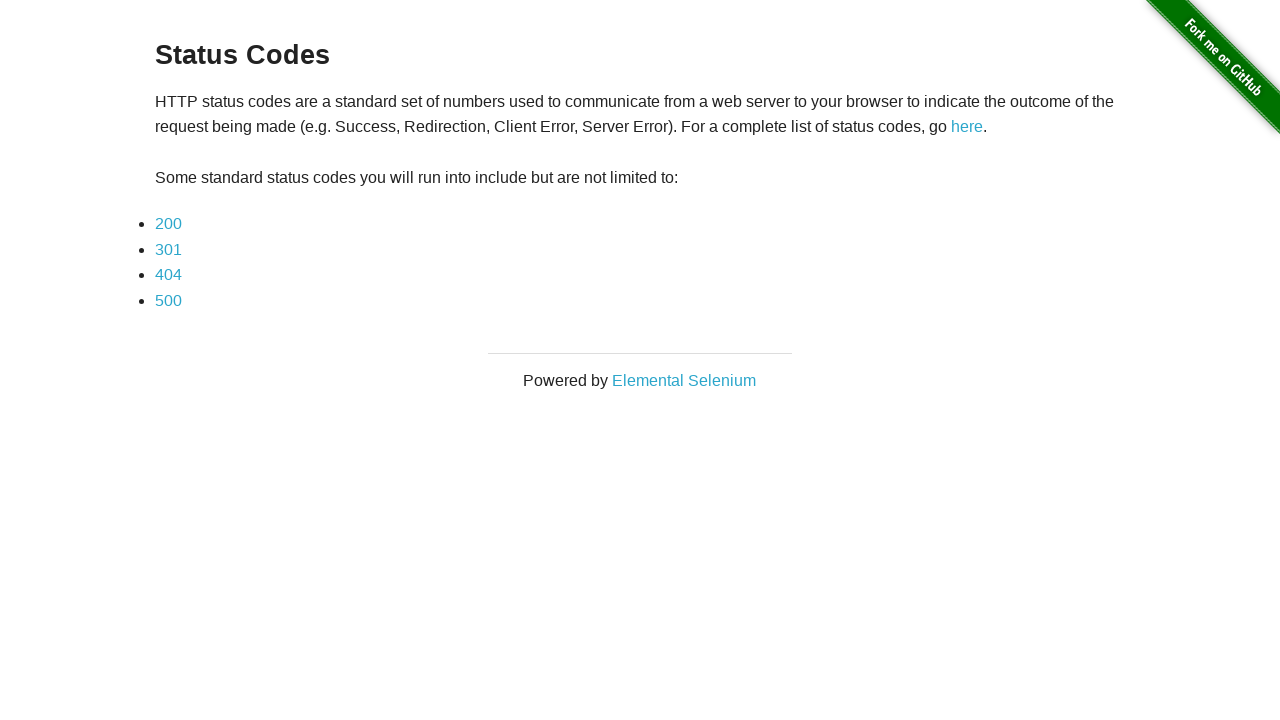

Clicked on 500 status code link at (168, 300) on text=500
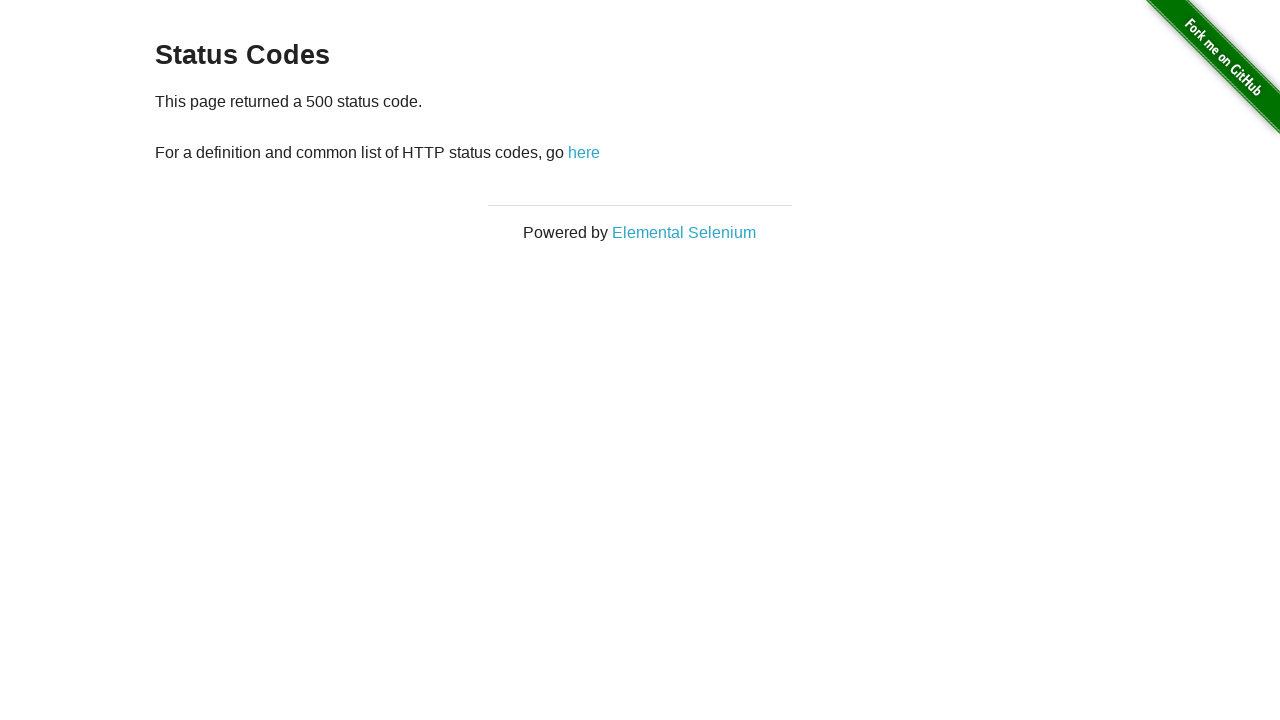

Verified navigation to 500 status code page
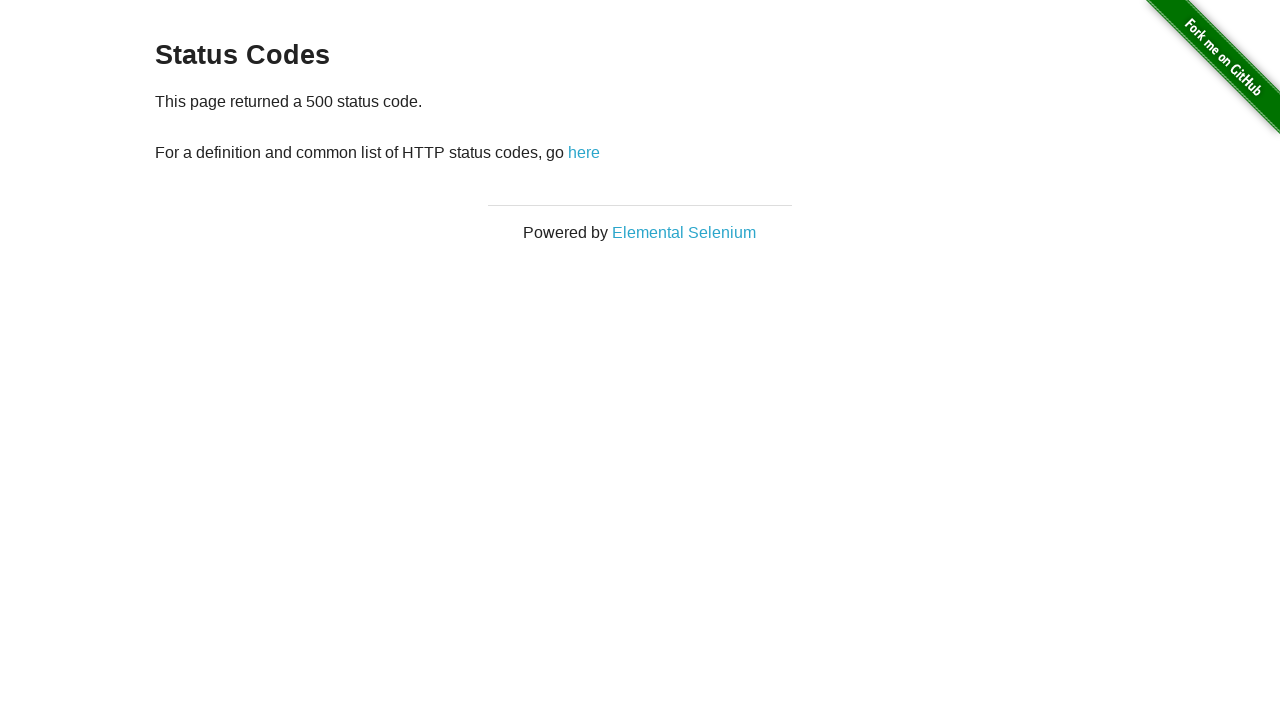

Clicked 'here' link to navigate back to status codes page at (584, 152) on text=here
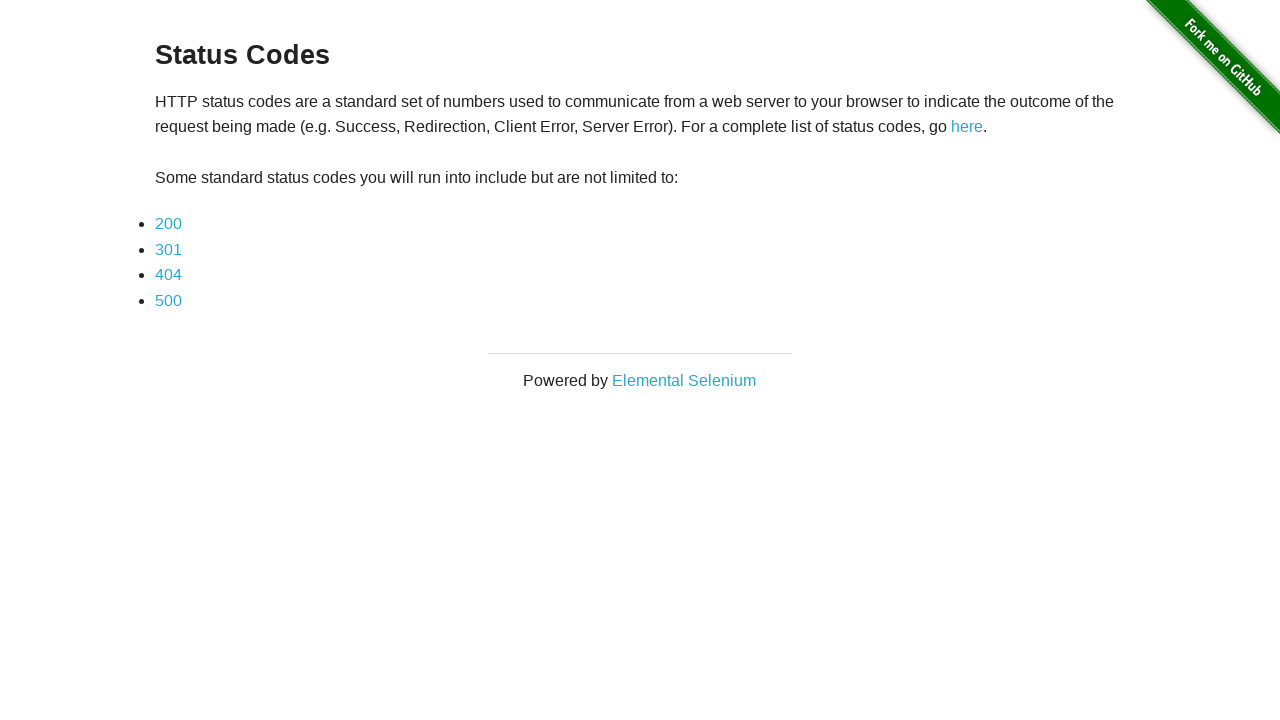

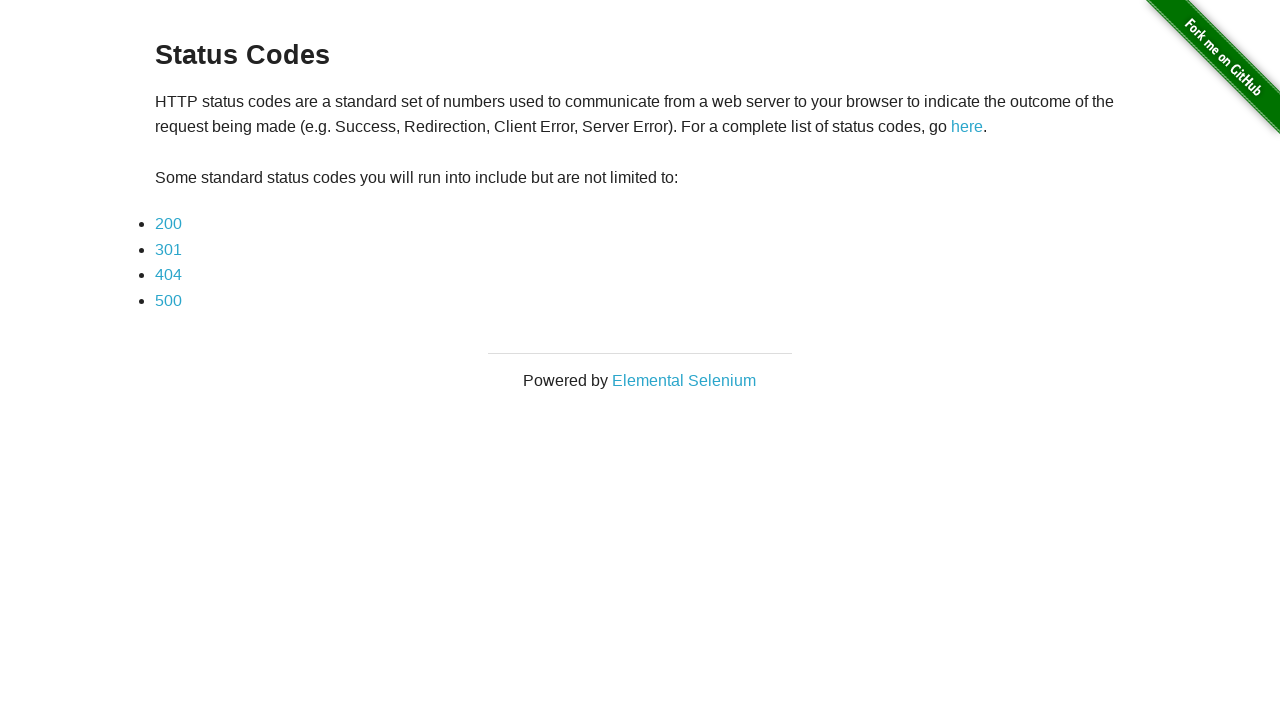